Tests dynamic controls by clicking buttons to add/remove checkbox and verifying state changes

Starting URL: https://the-internet.herokuapp.com/dynamic_controls

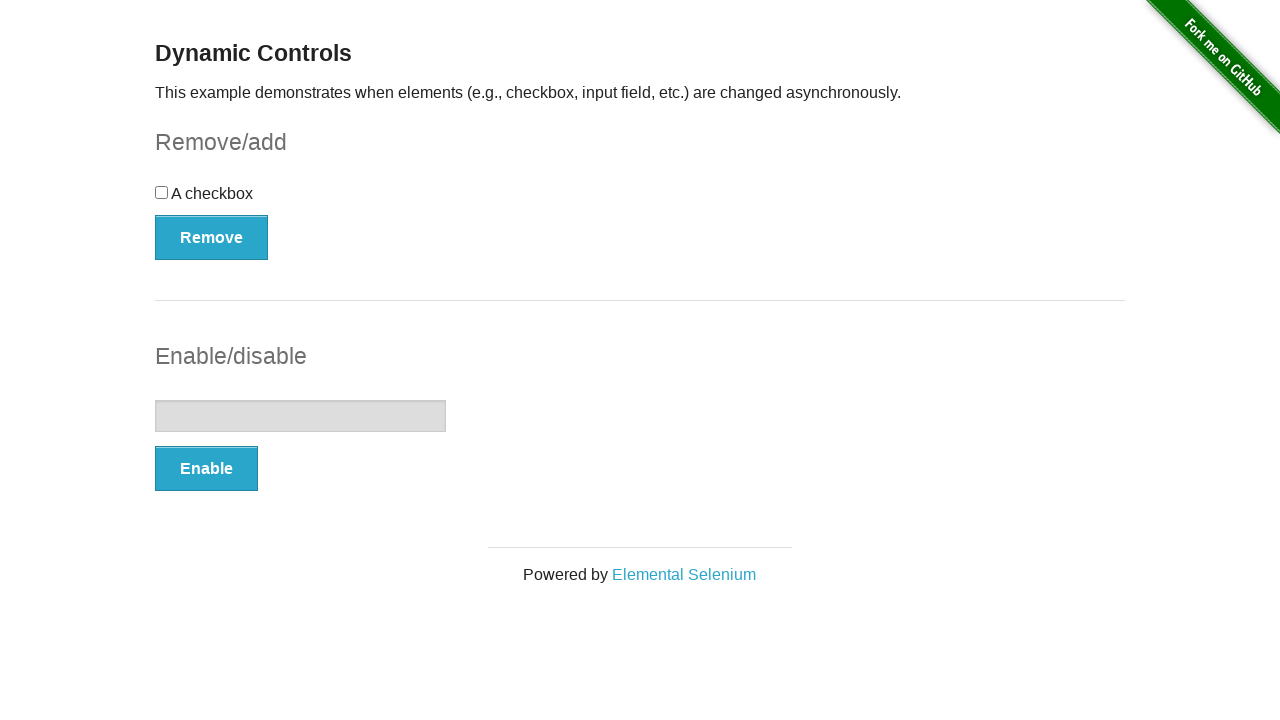

Clicked button to remove checkbox at (212, 237) on xpath=//form[@id='checkbox-example']/button
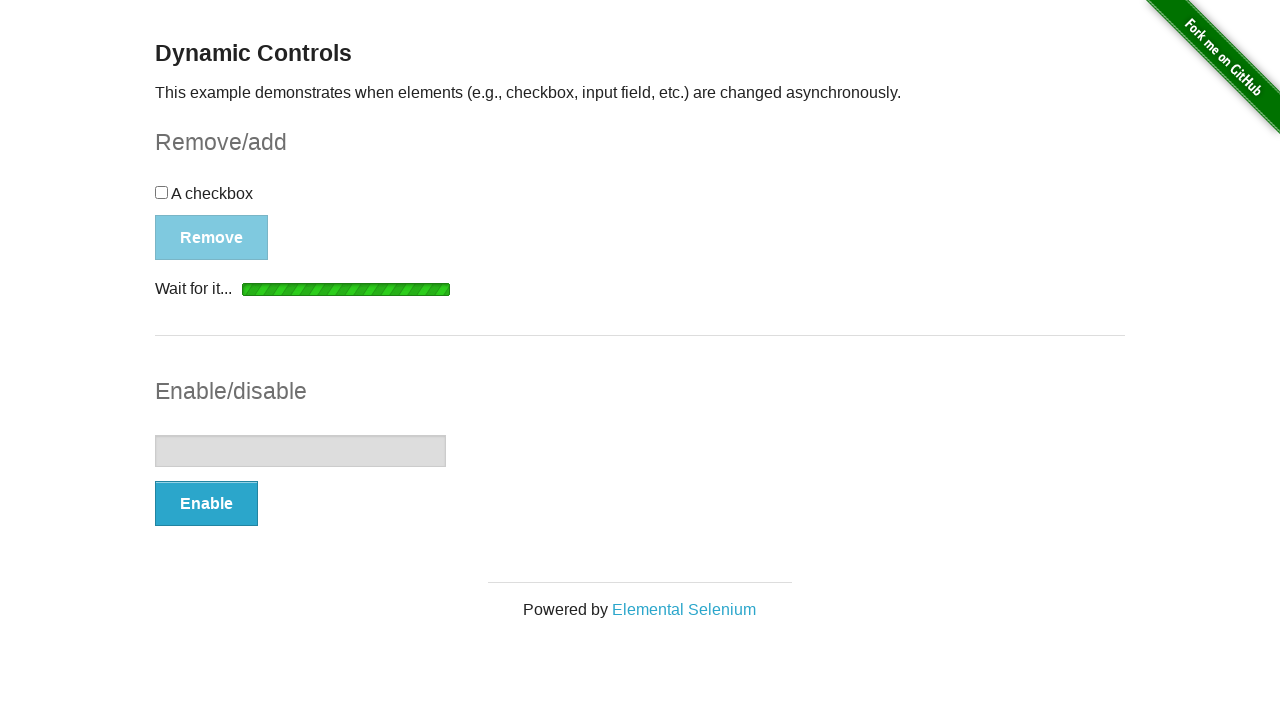

Removal message appeared
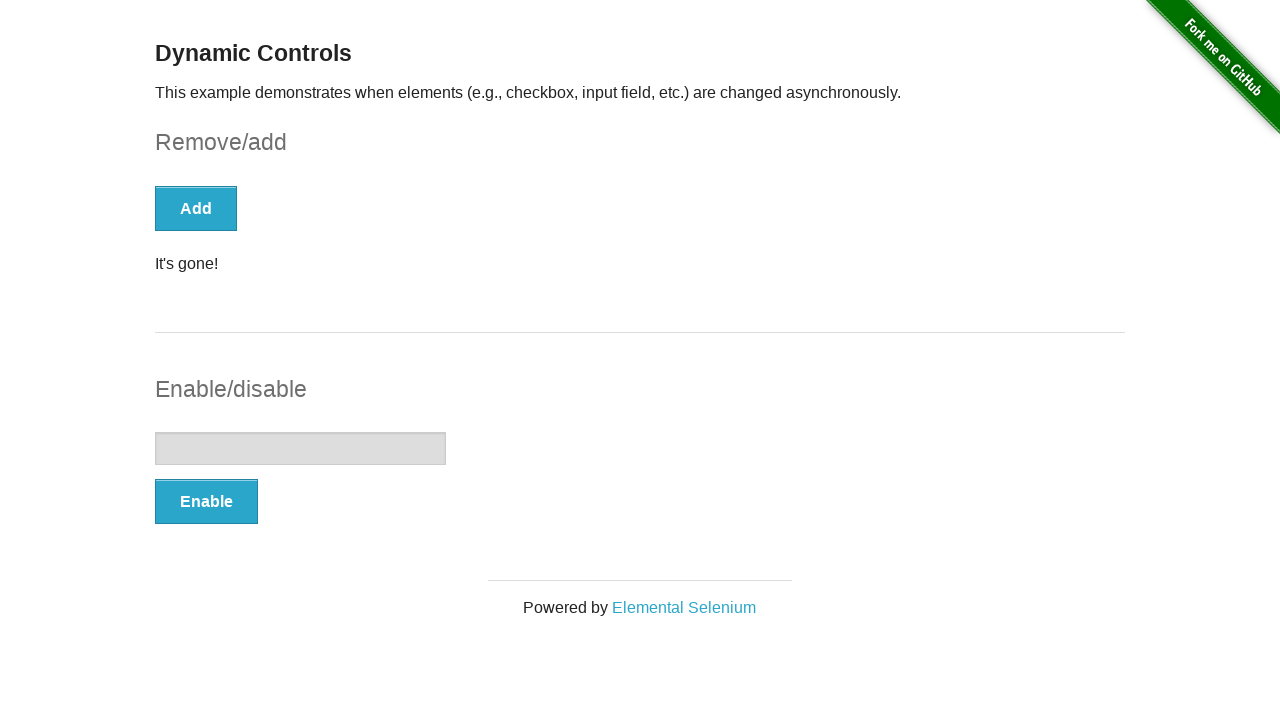

Clicked button to add checkbox back at (196, 208) on xpath=//form[@id='checkbox-example']/button
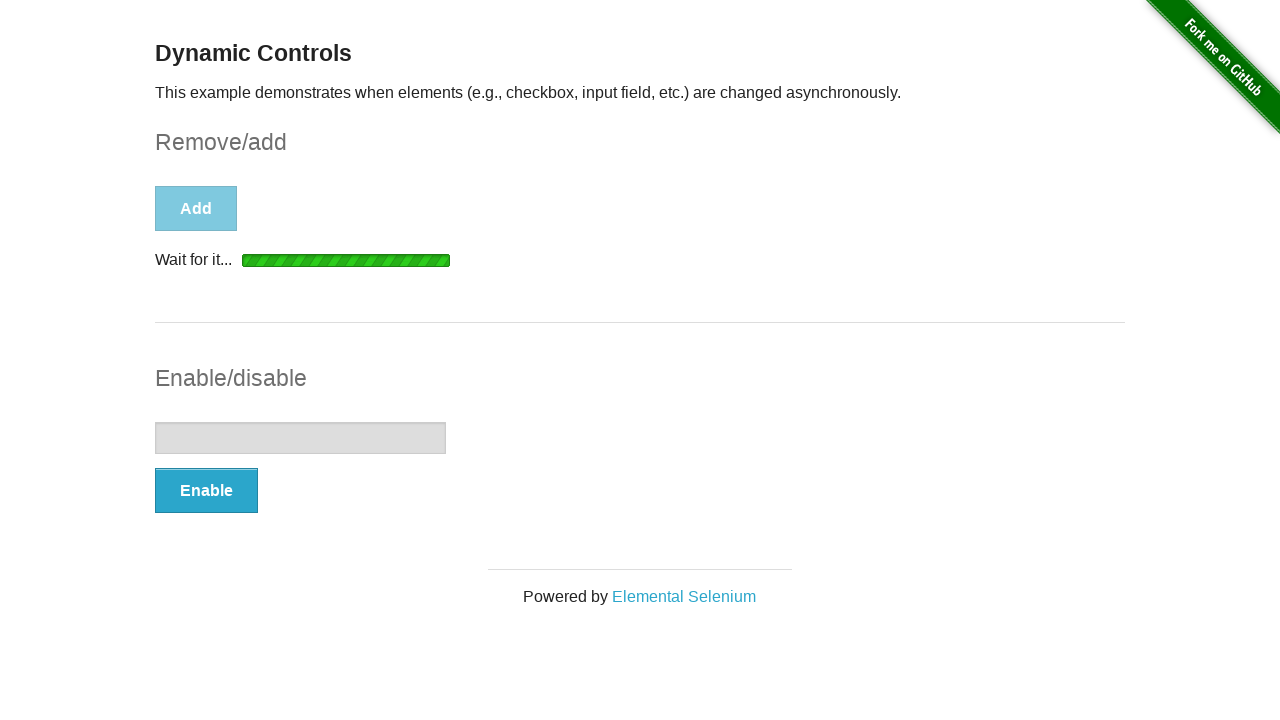

Checkbox reappeared on page
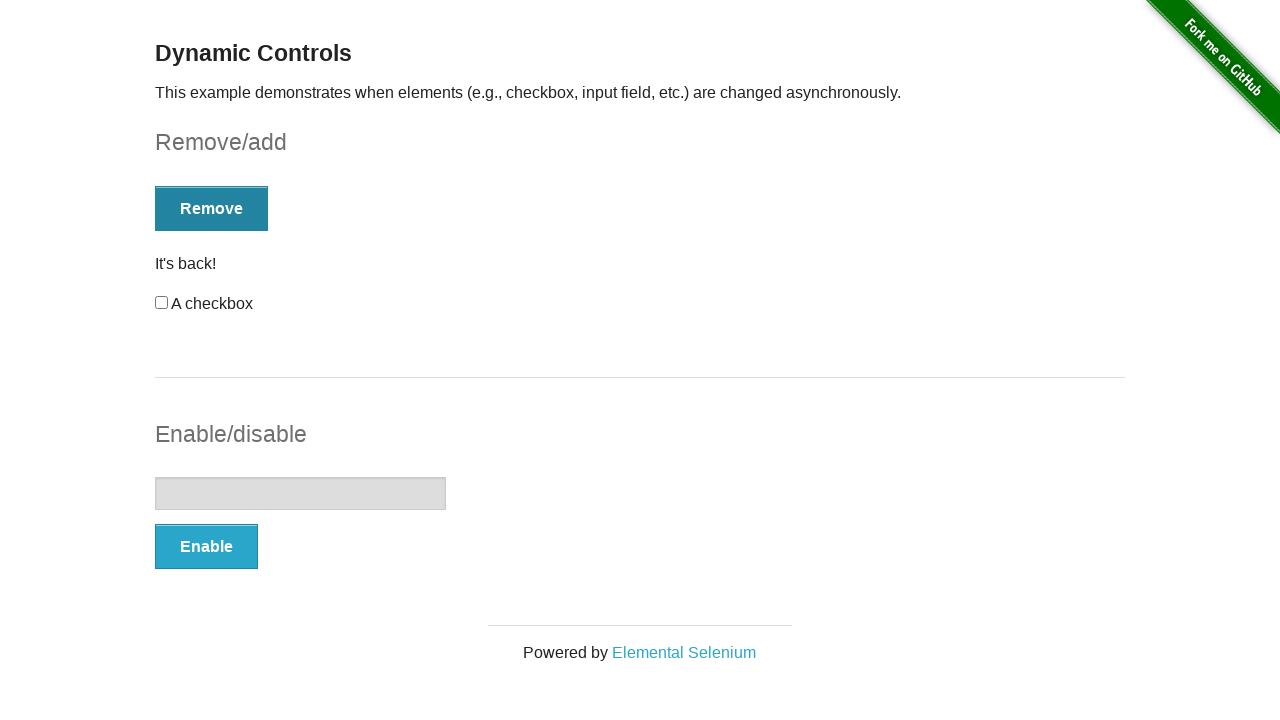

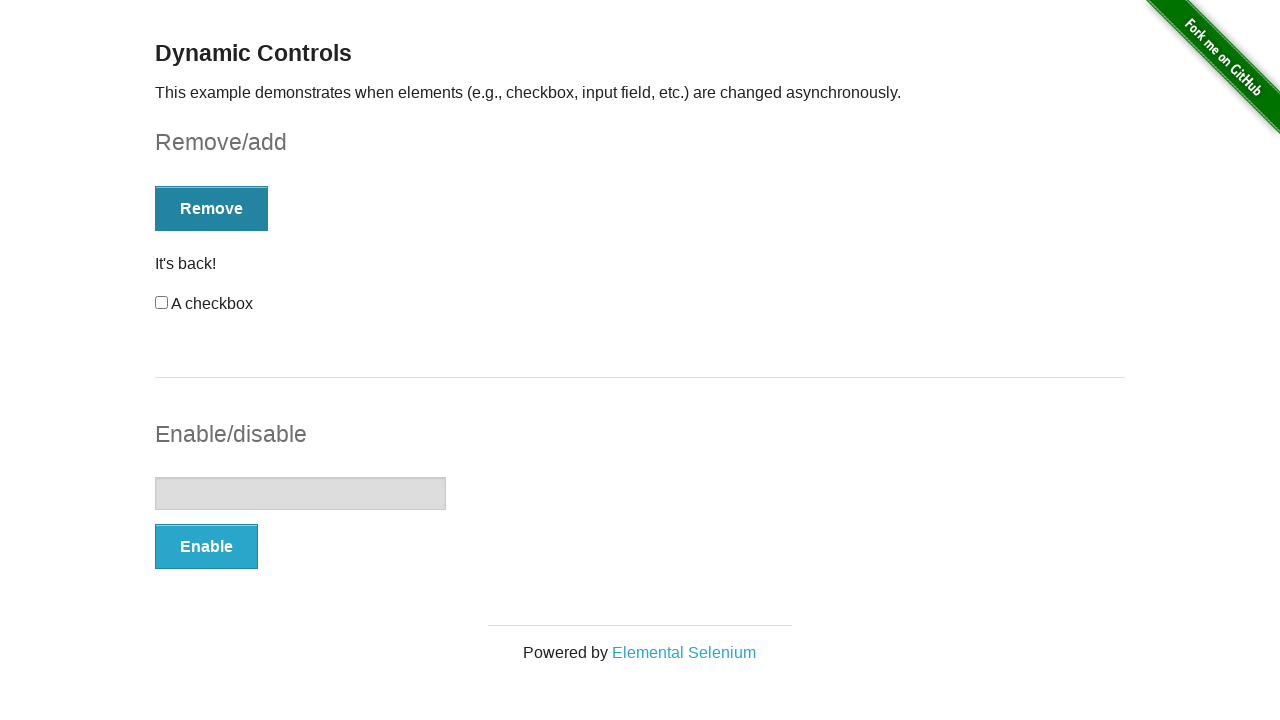